Tests keyboard shortcuts to open search and type a query on Selenium documentation

Starting URL: https://www.selenium.dev/documentation/

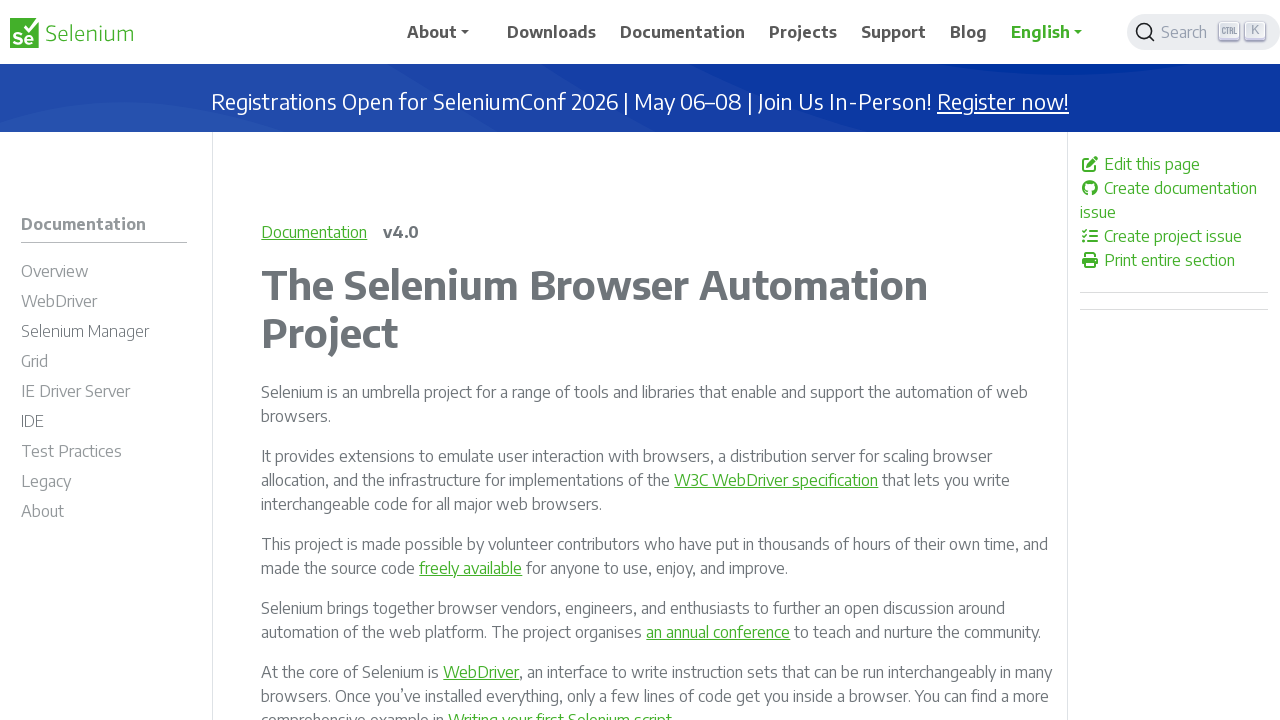

Pressed Control key down
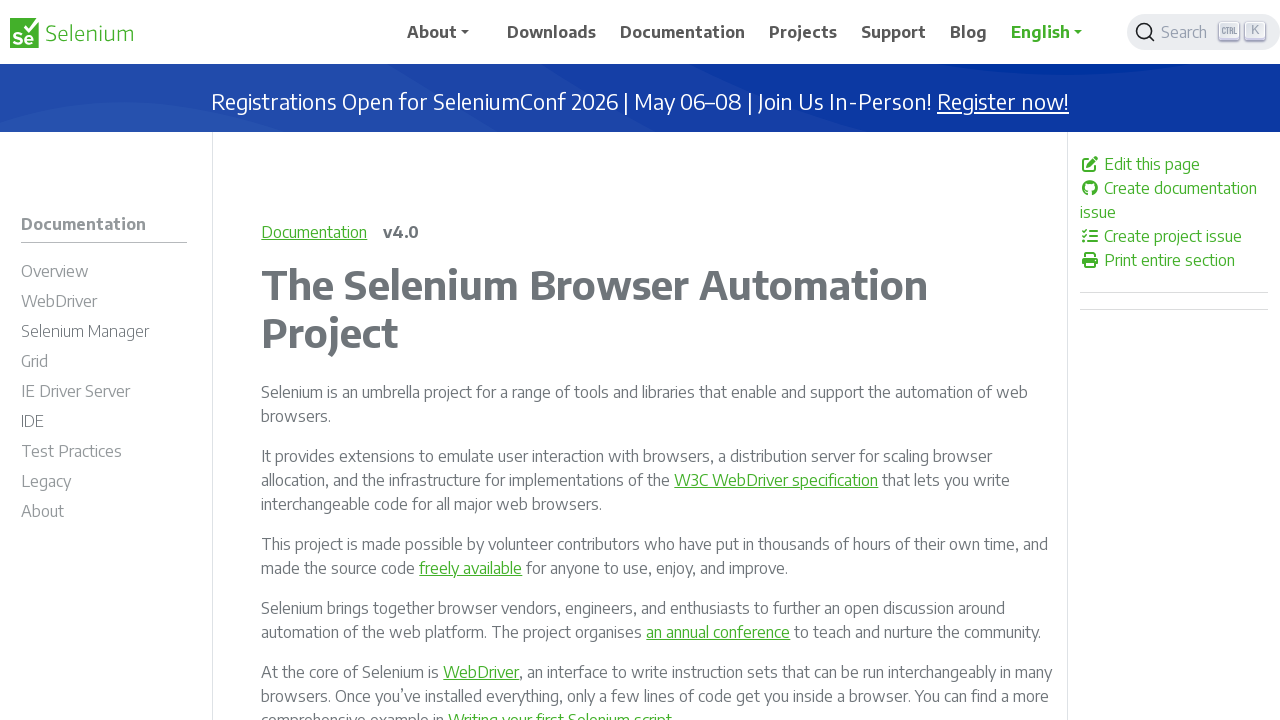

Pressed K key to trigger search shortcut
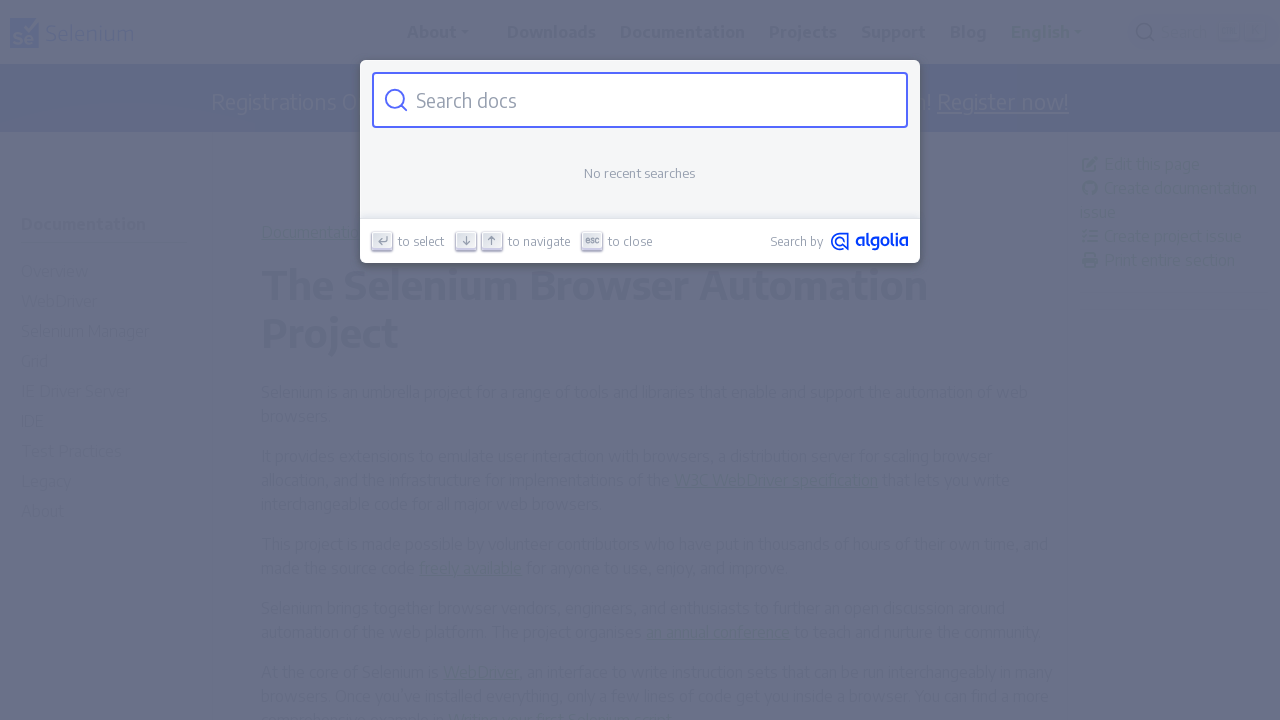

Released Control key
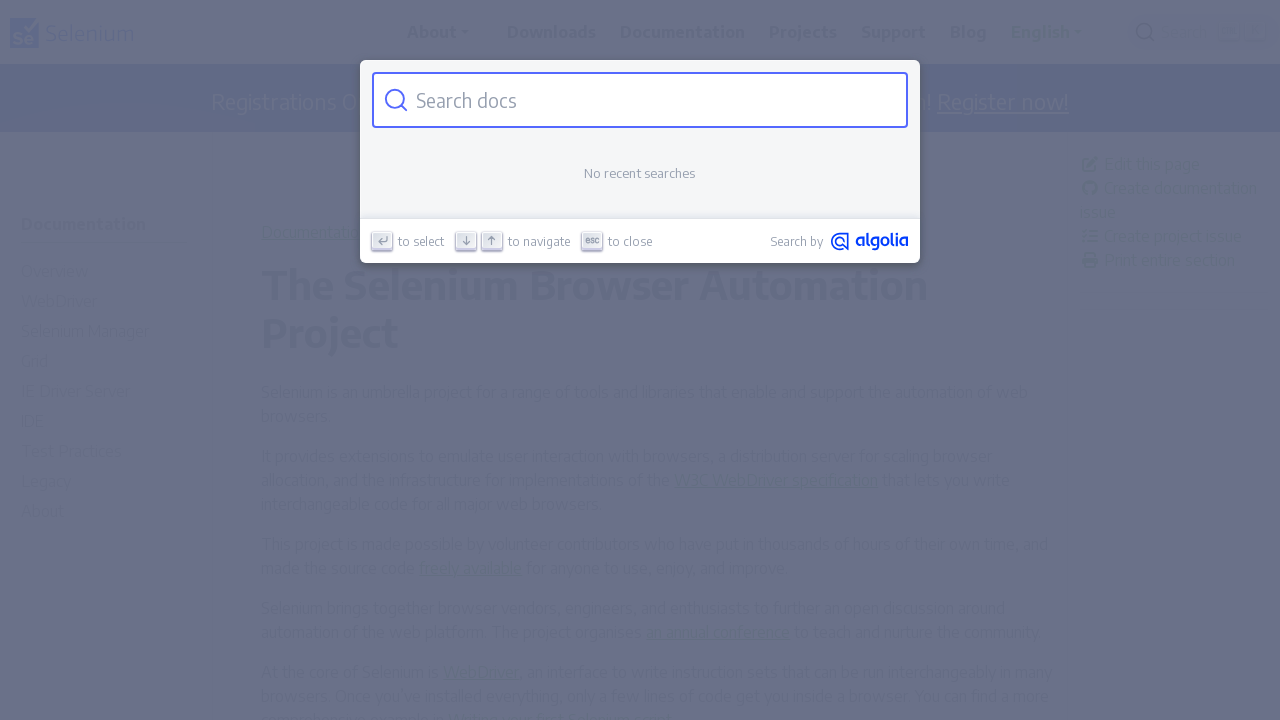

Typed 'Selenium' in search input field on #docsearch-input
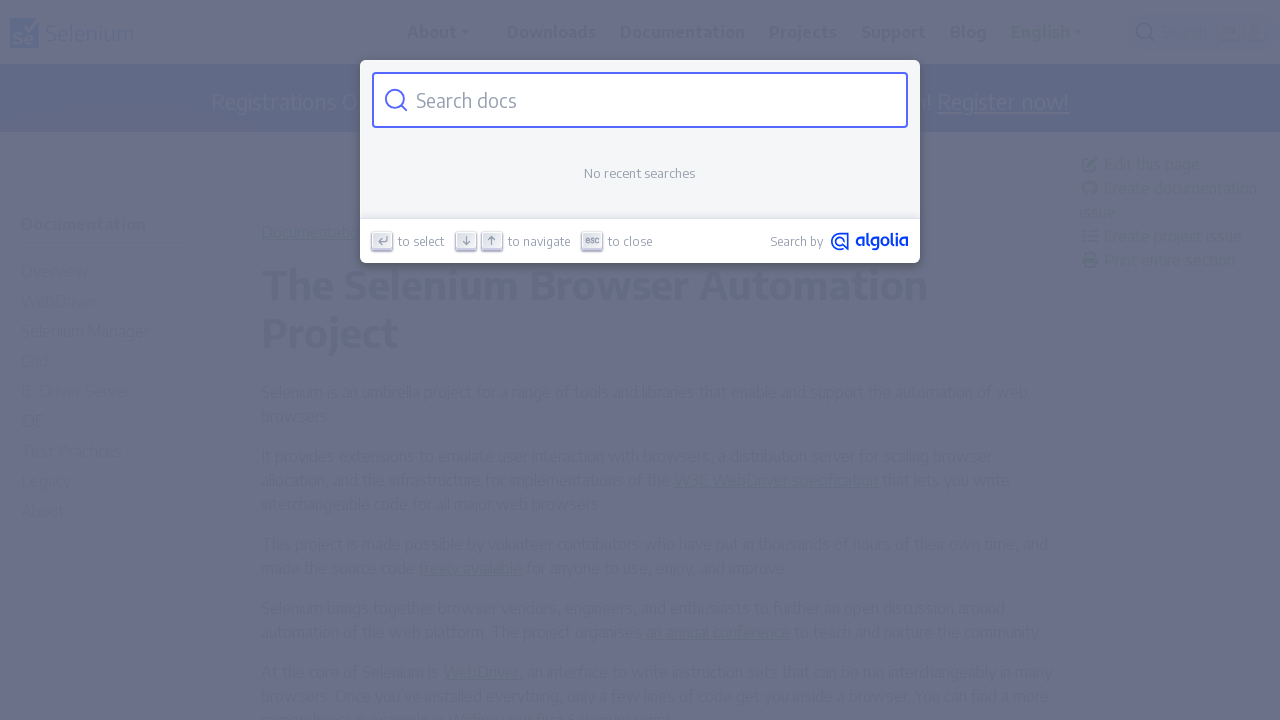

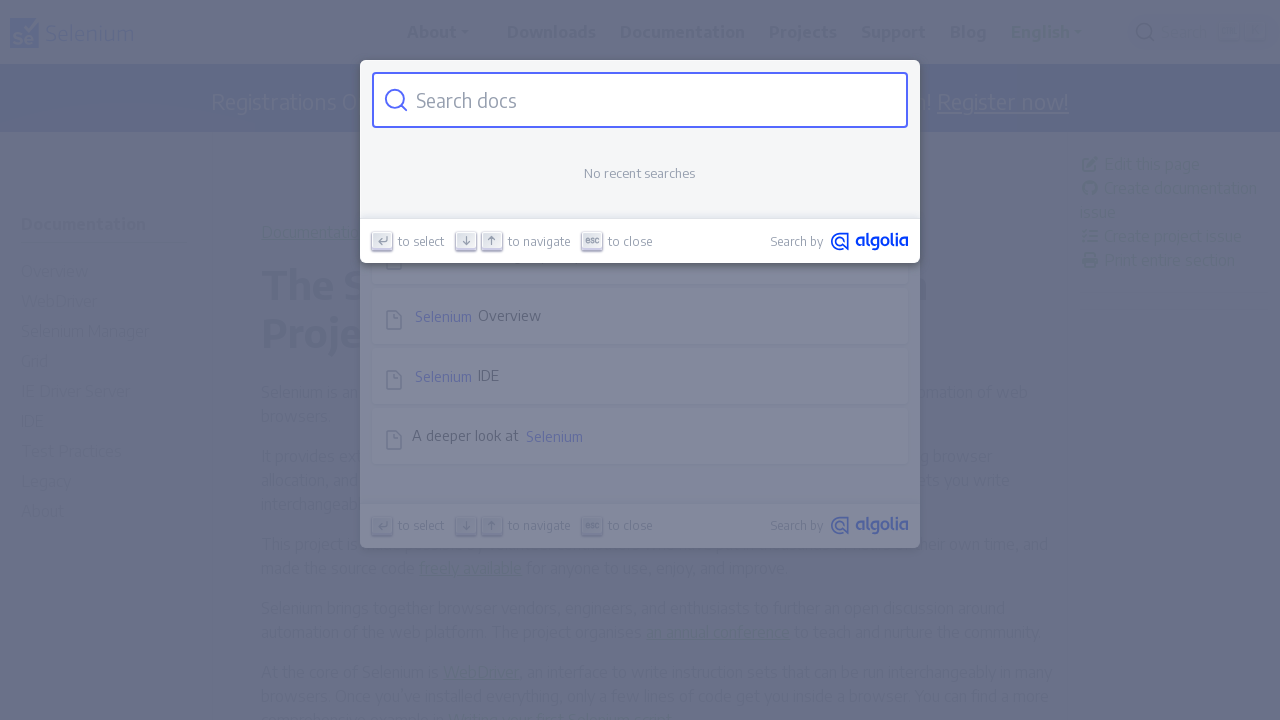